Opens the dropdown menu and clicks the second link in the dropdown

Starting URL: https://formy-project.herokuapp.com/buttons

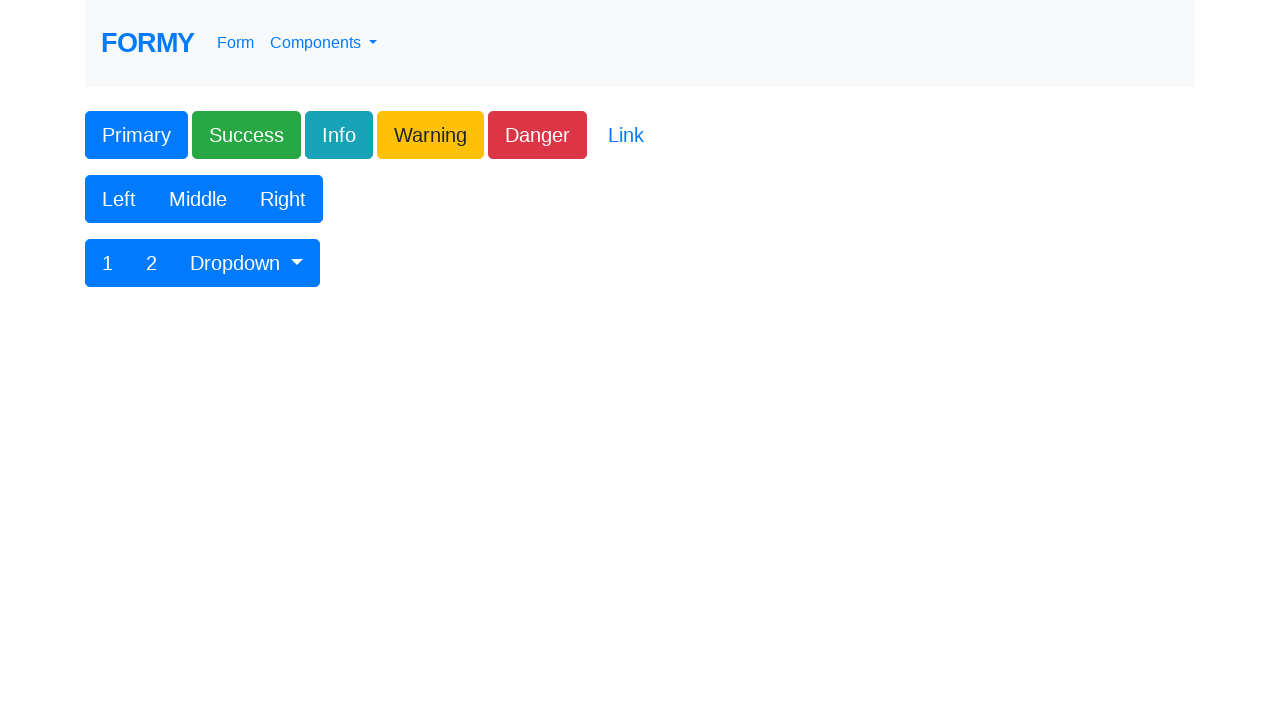

Clicked dropdown button to open menu at (247, 263) on xpath=//button[contains(@id,'btnGroupDrop1')]
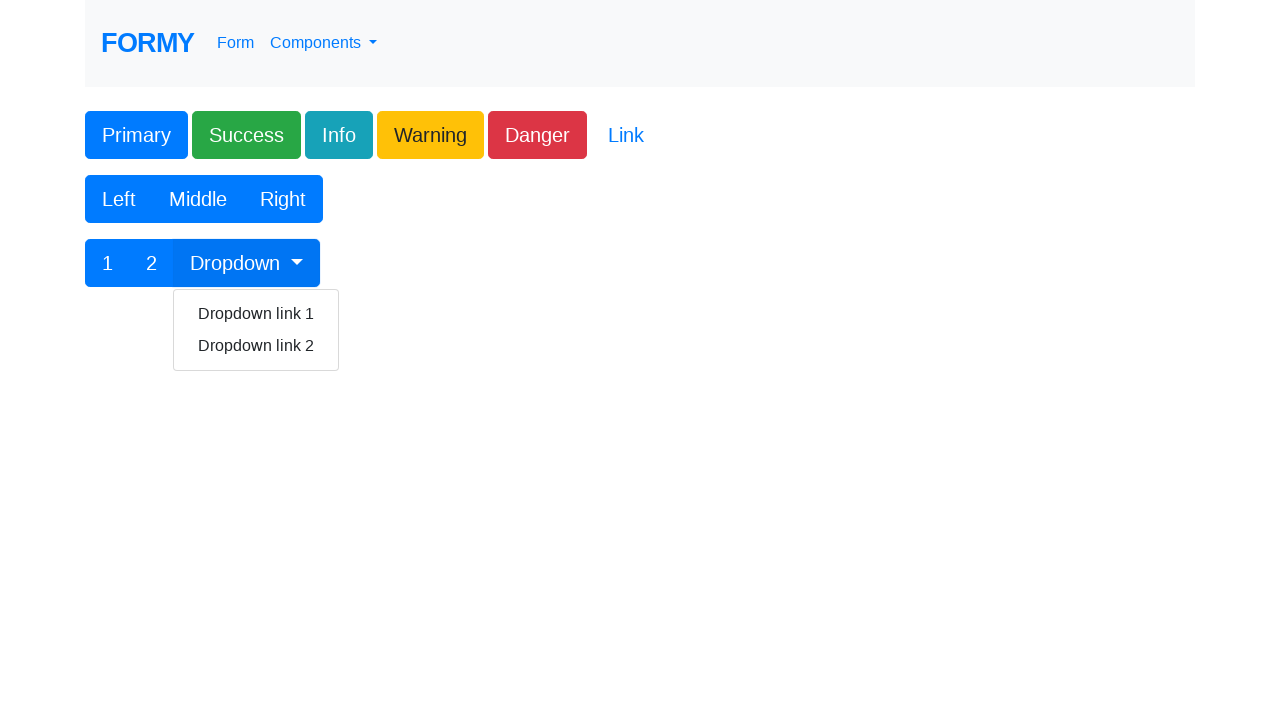

Clicked second link in the dropdown menu at (256, 346) on xpath=//div/a[contains(text(),'Dropdown link 2')]
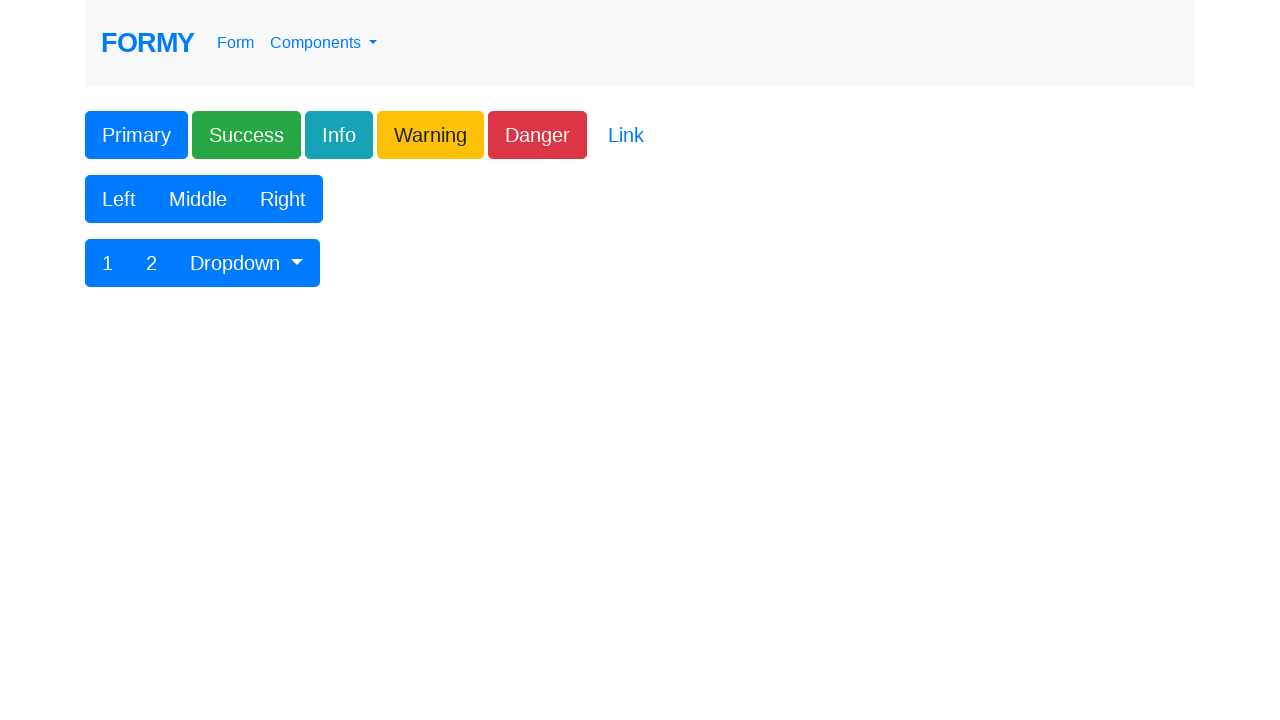

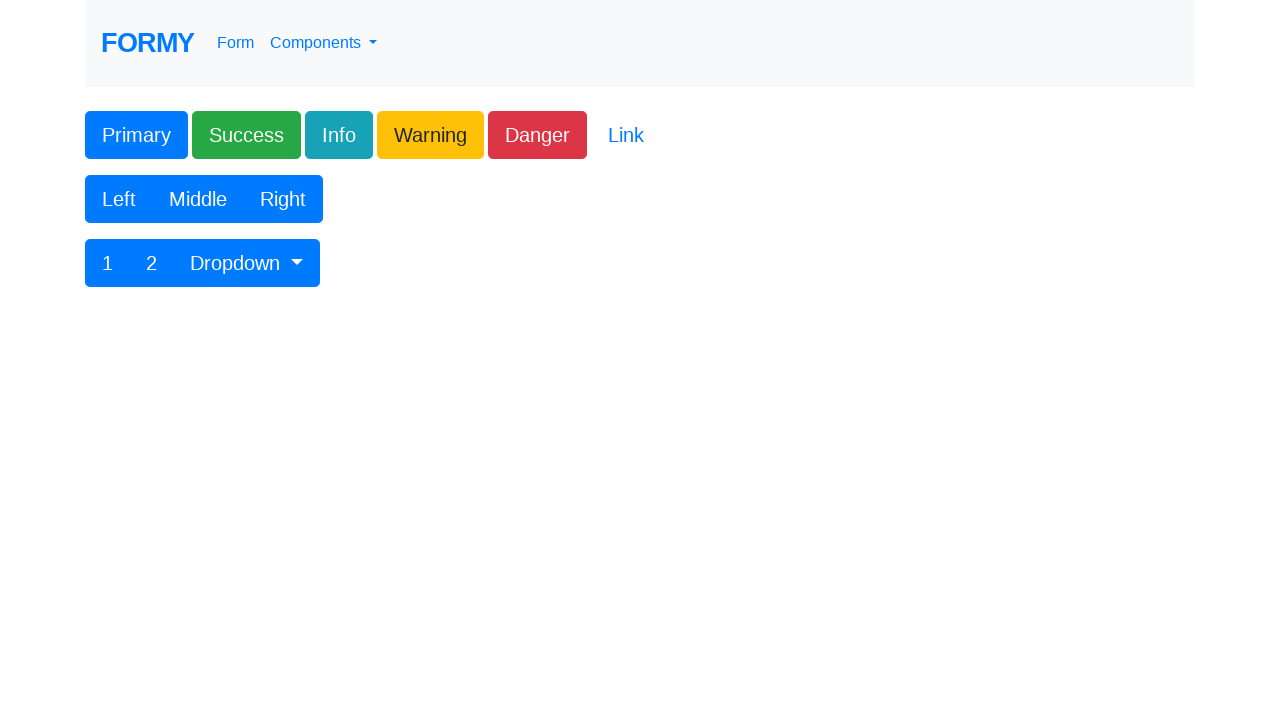